Opens Netflix homepage with custom device metrics to simulate a mobile viewport

Starting URL: https://www.netflix.com/

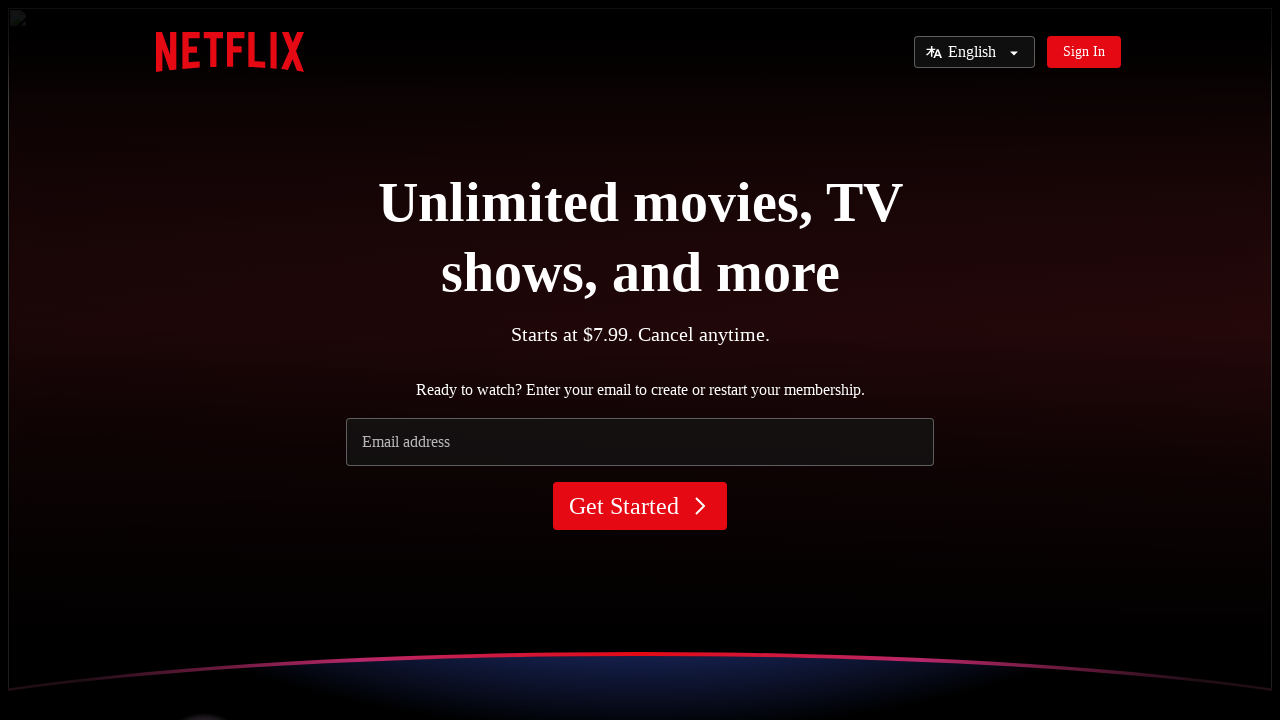

Set custom viewport to 600x1000px to simulate mobile device
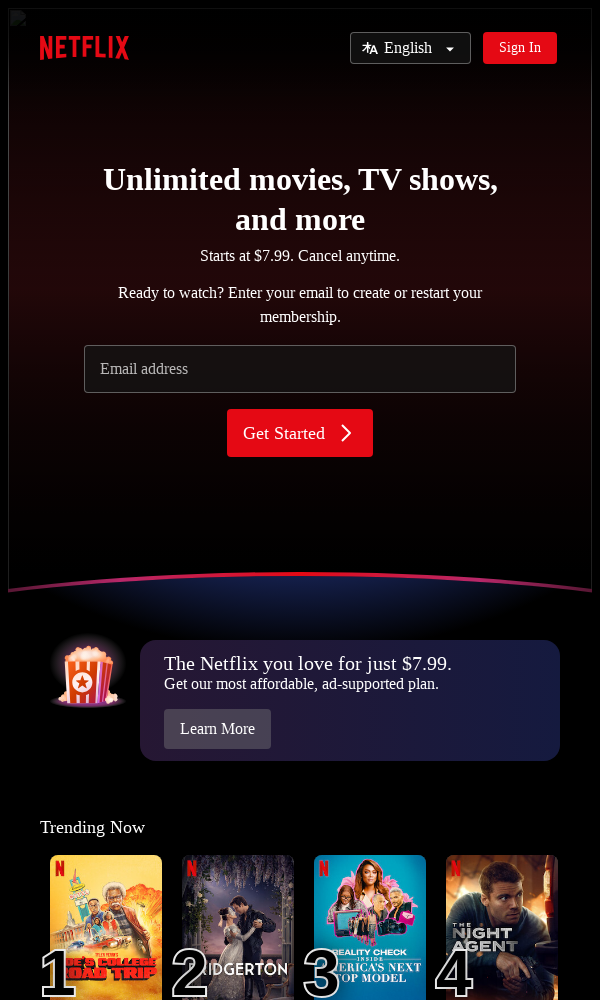

Netflix homepage loaded with networkidle state
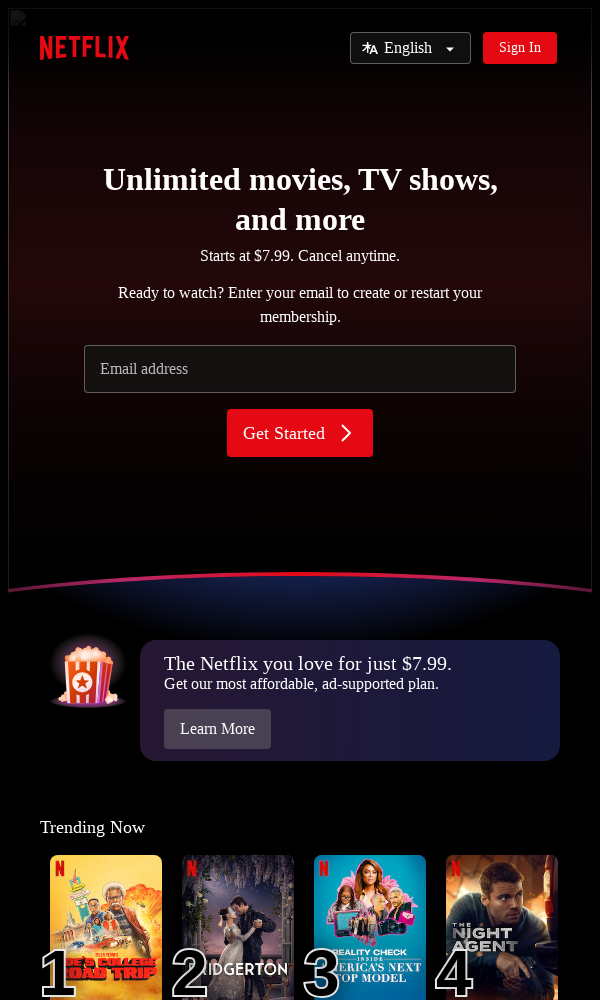

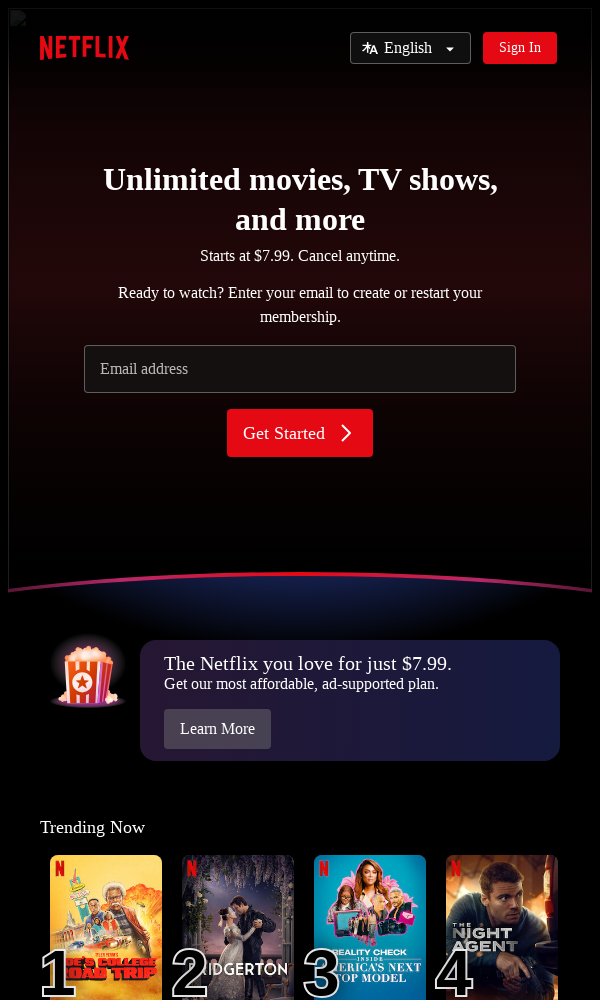